Tests double-click functionality on a button and verifies that the correct confirmation message is displayed after the double-click action.

Starting URL: https://demoqa.com/buttons

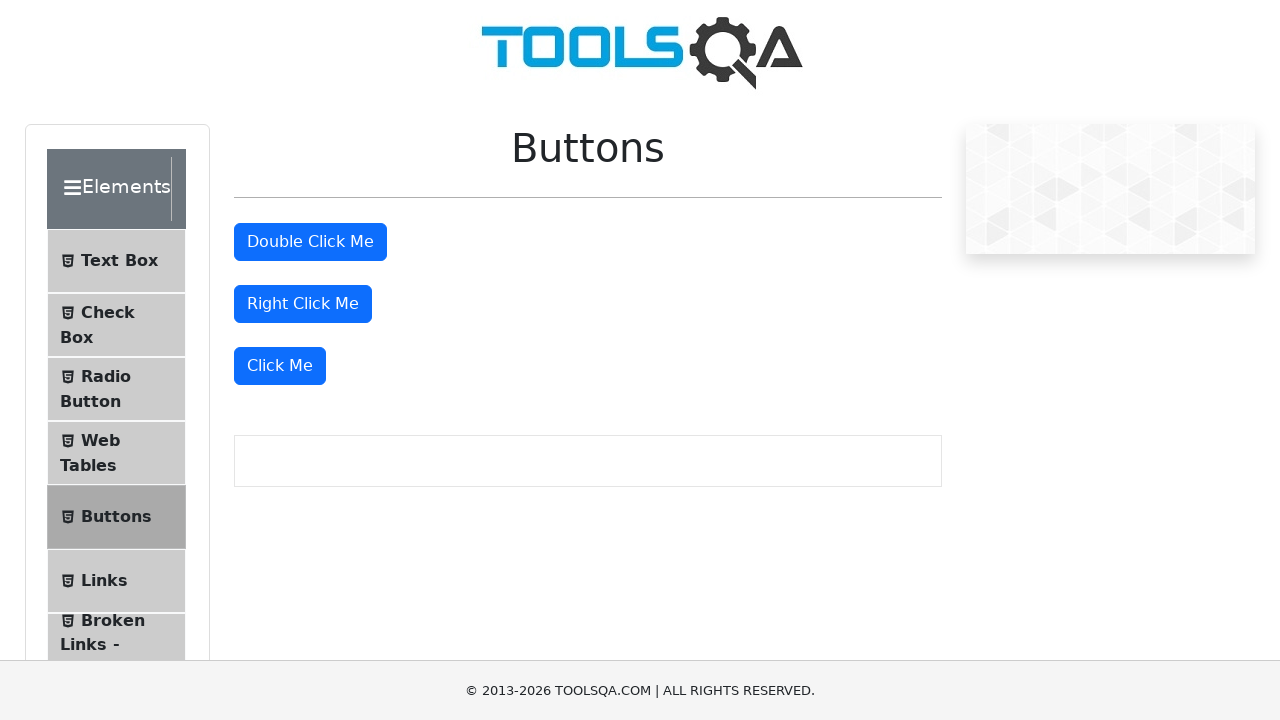

Double-clicked the double click button at (310, 242) on button#doubleClickBtn
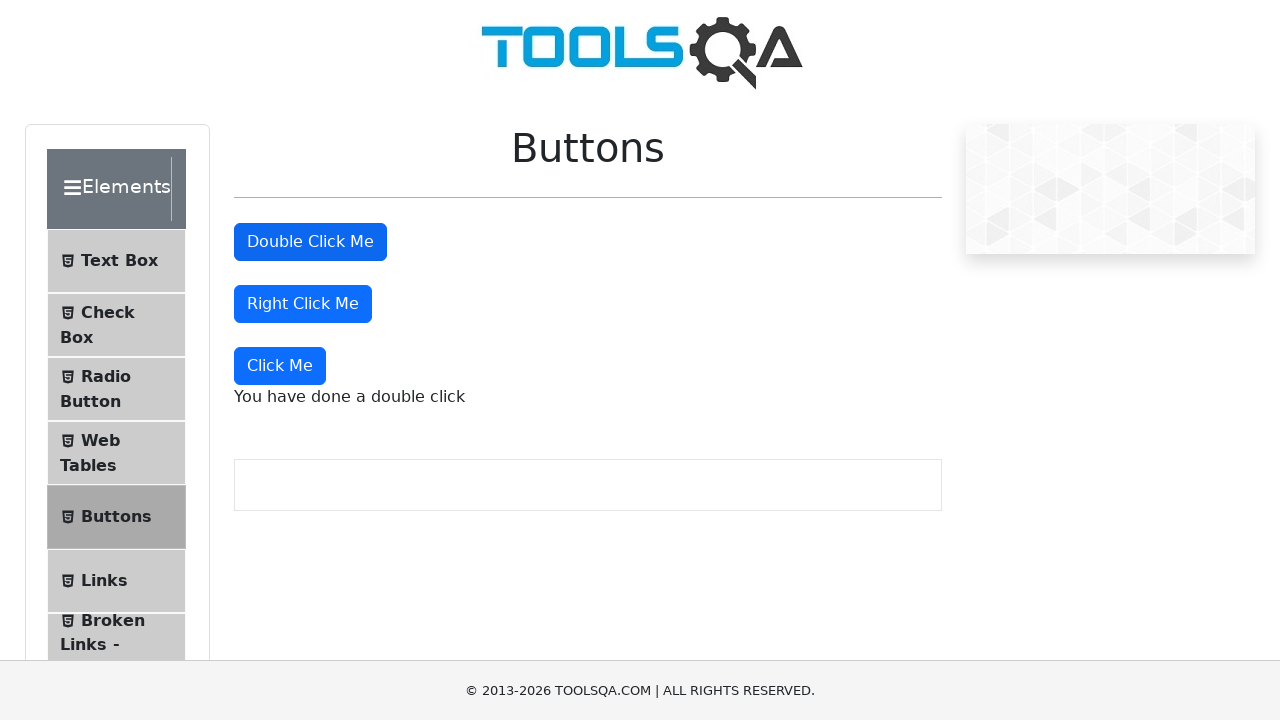

Retrieved double click confirmation message text
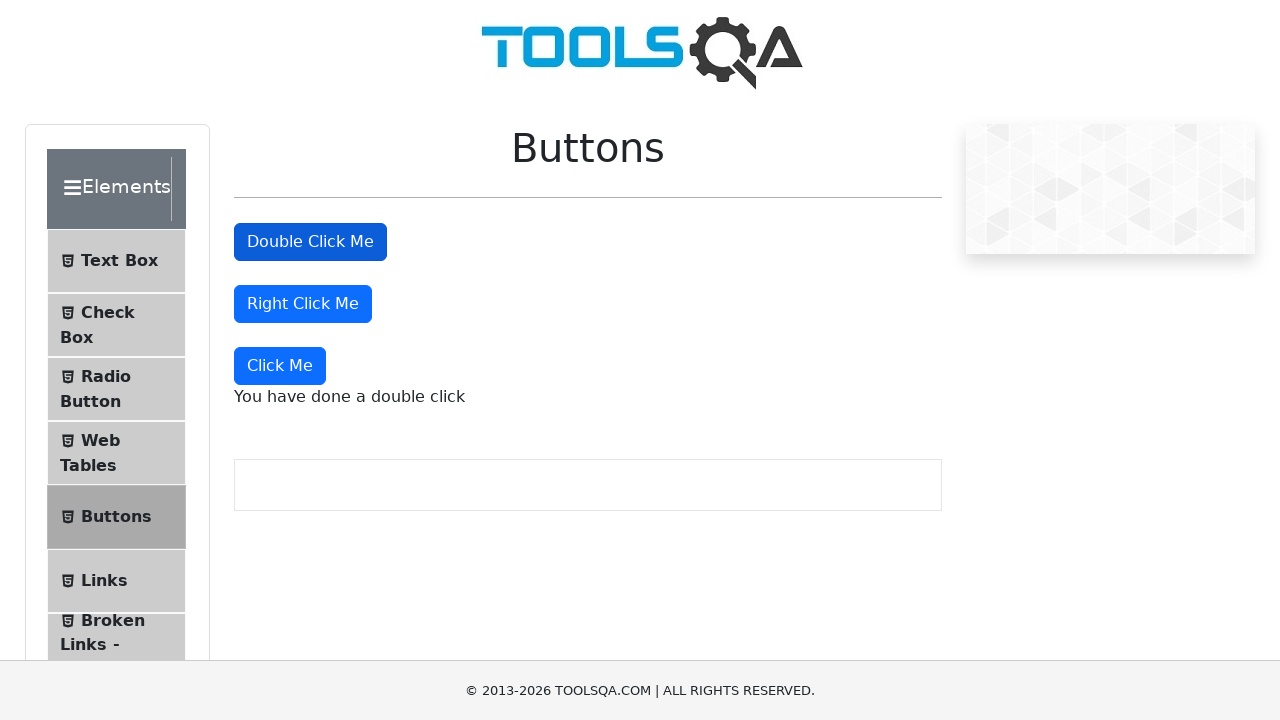

Verified confirmation message displays 'You have done a double click'
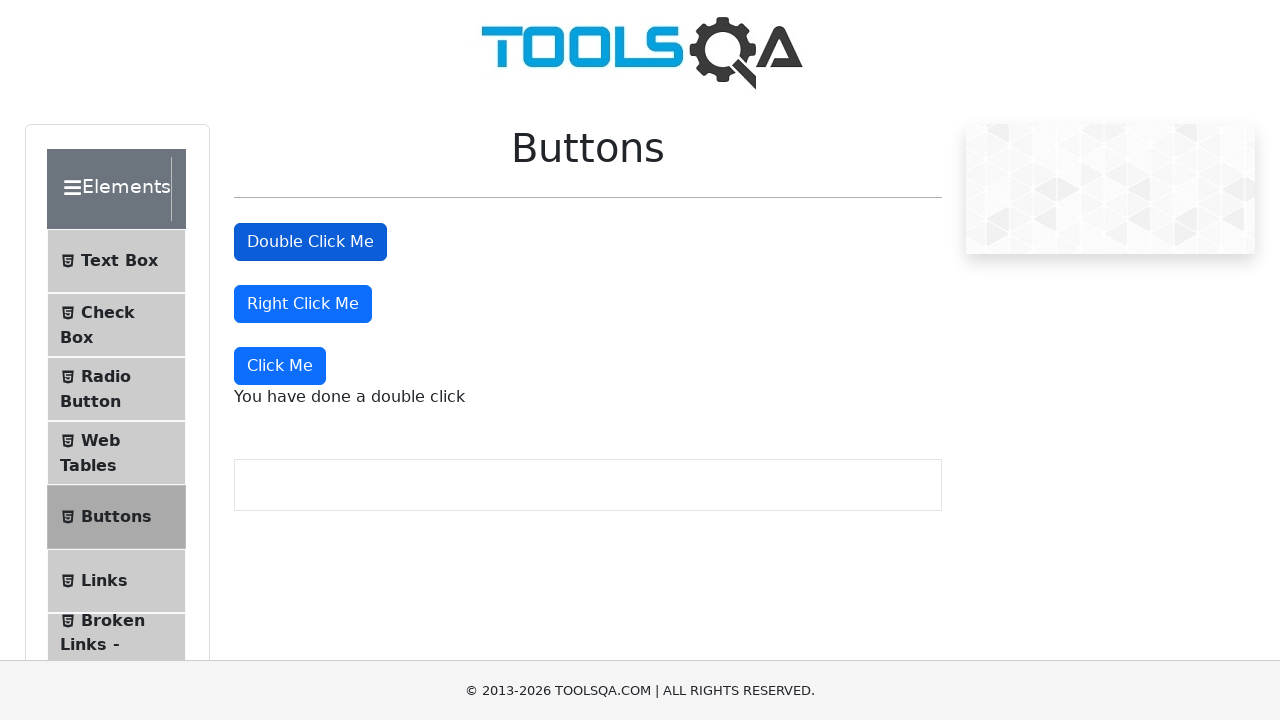

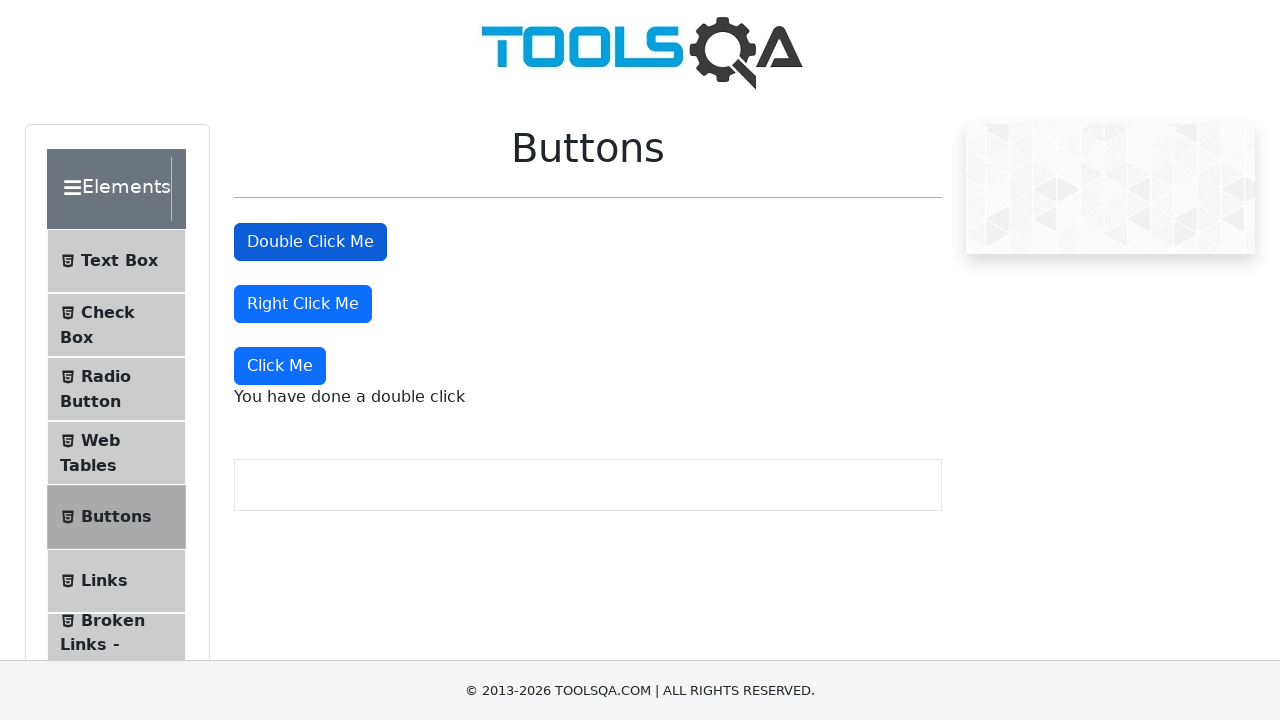